Tests different types of button interactions including double-click, right-click, and regular click on a demo page

Starting URL: https://demoqa.com/buttons

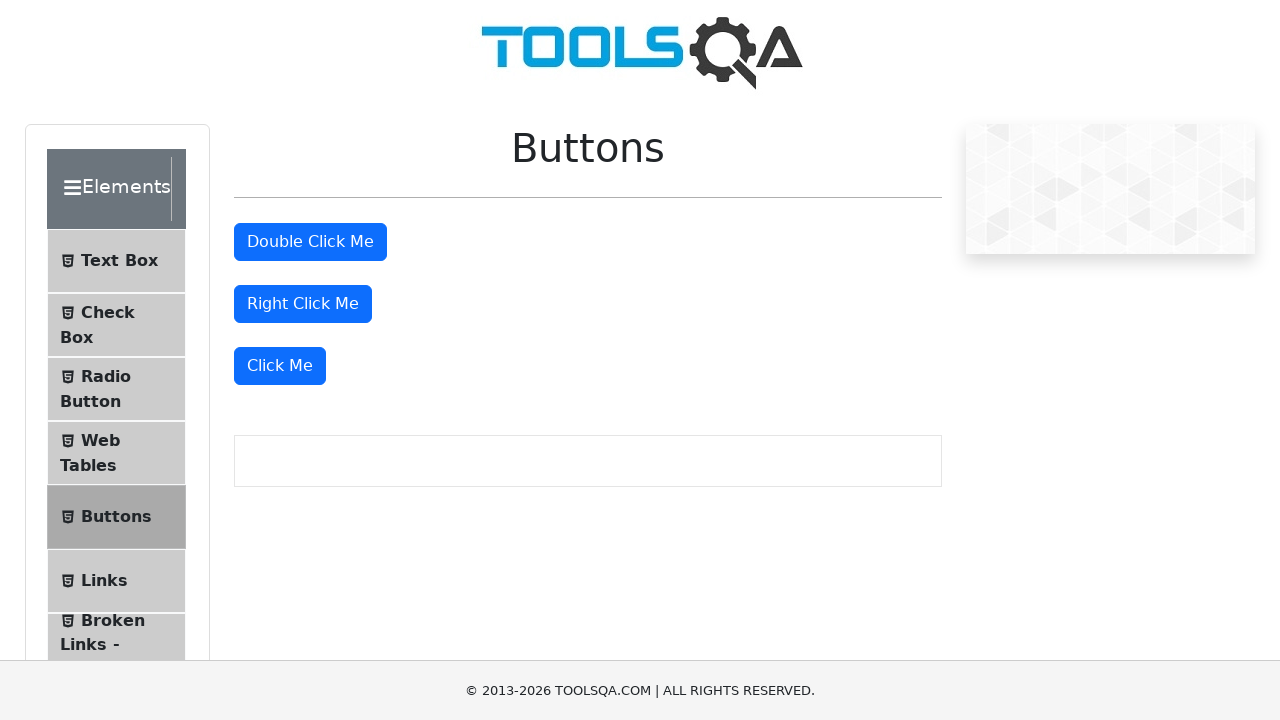

Double-clicked the double-click button at (310, 242) on xpath=//button[@id='doubleClickBtn']
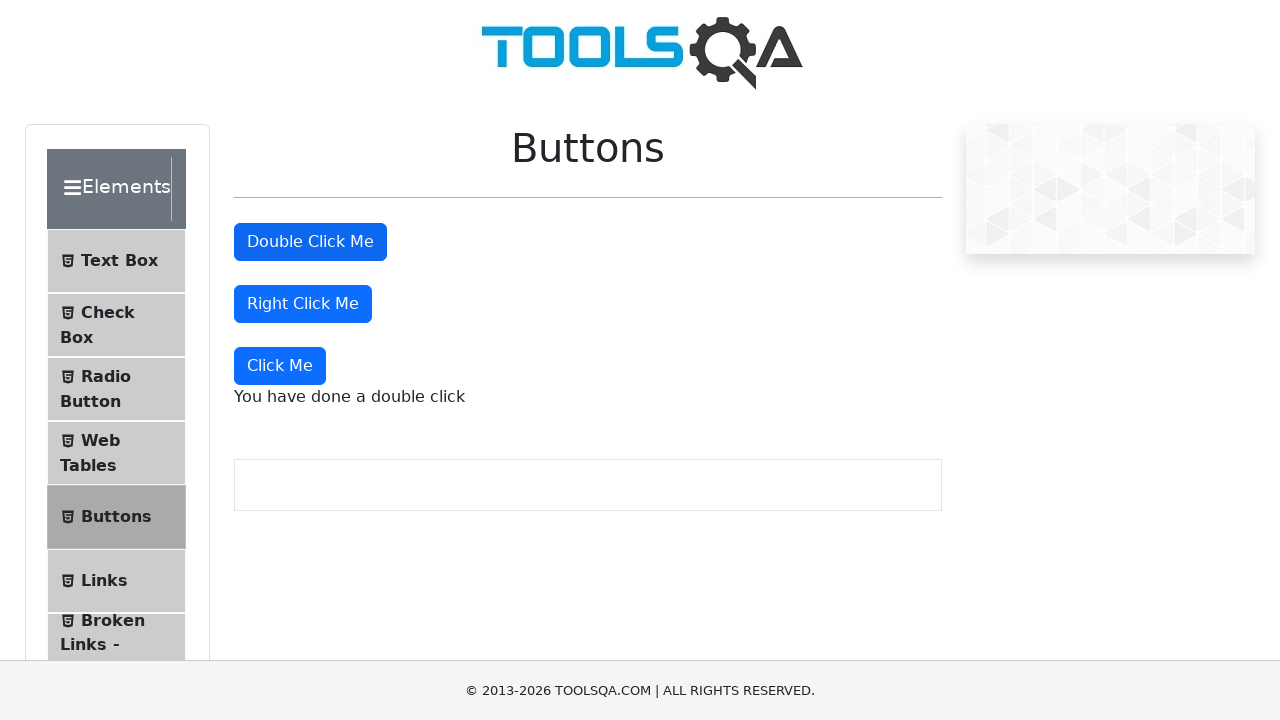

Right-clicked the right-click button at (303, 304) on xpath=//button[@id='rightClickBtn']
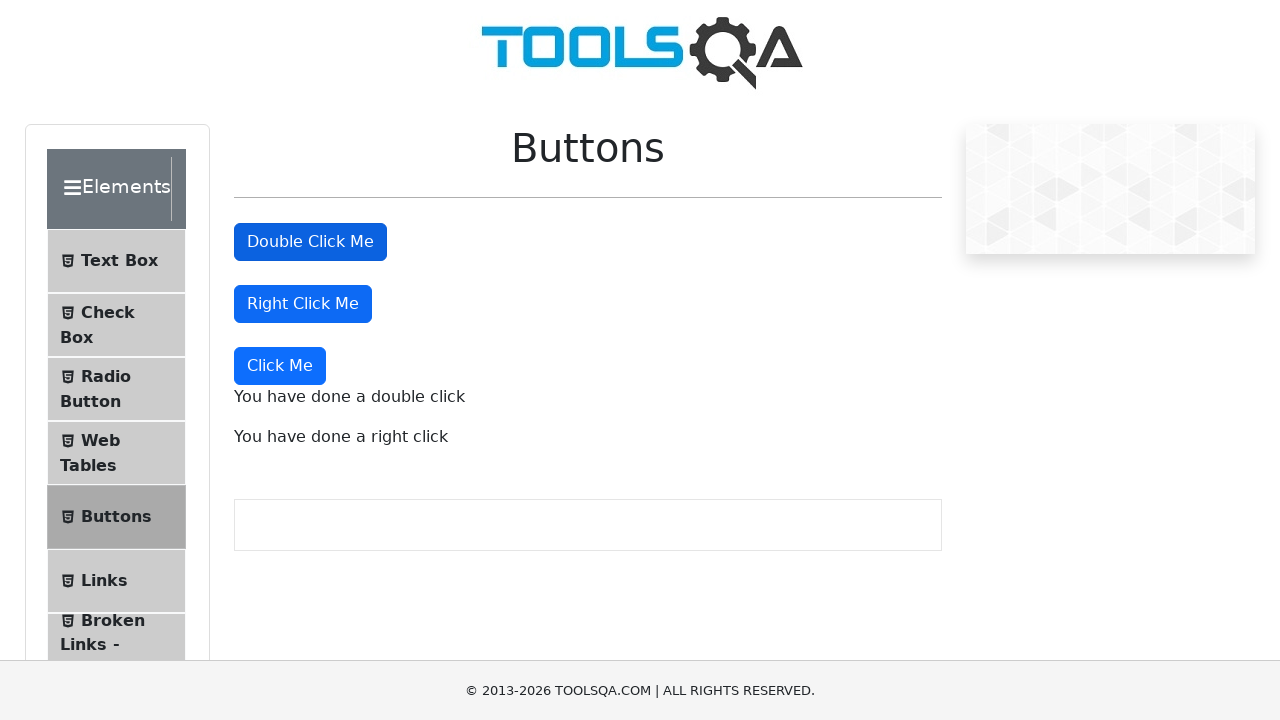

Clicked the regular 'Click Me' button at (280, 366) on xpath=//button[text()='Click Me']
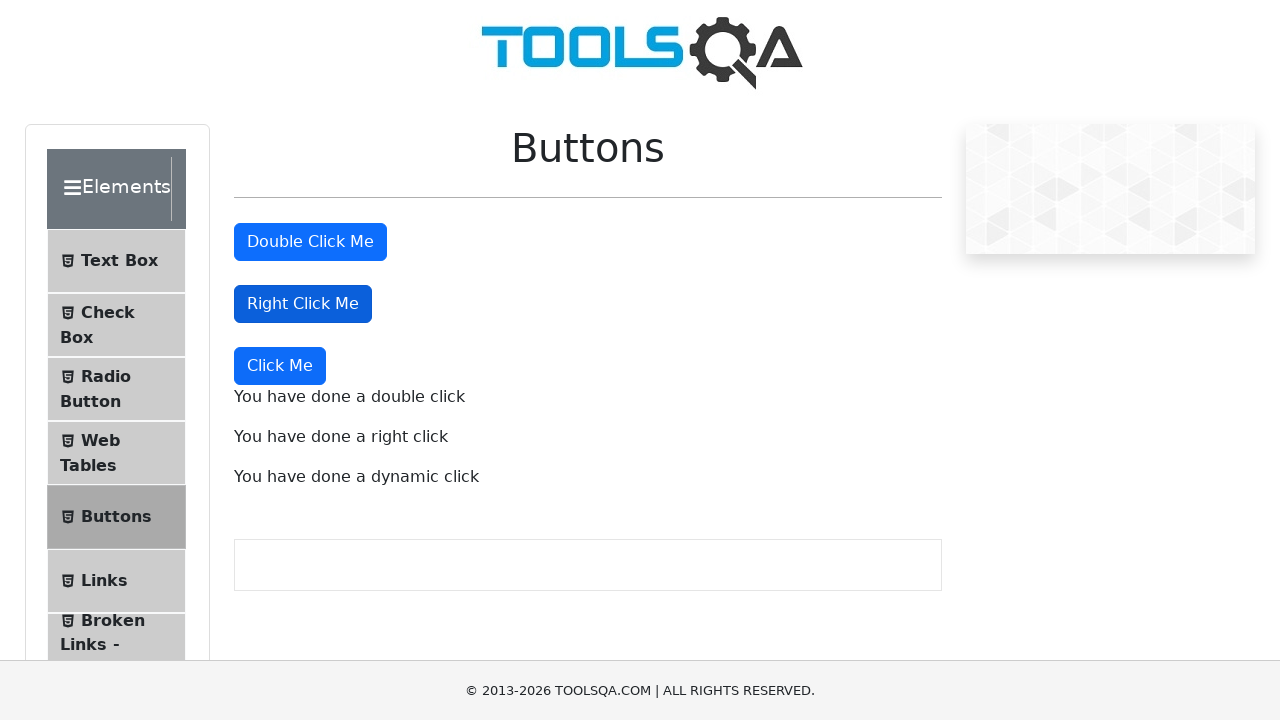

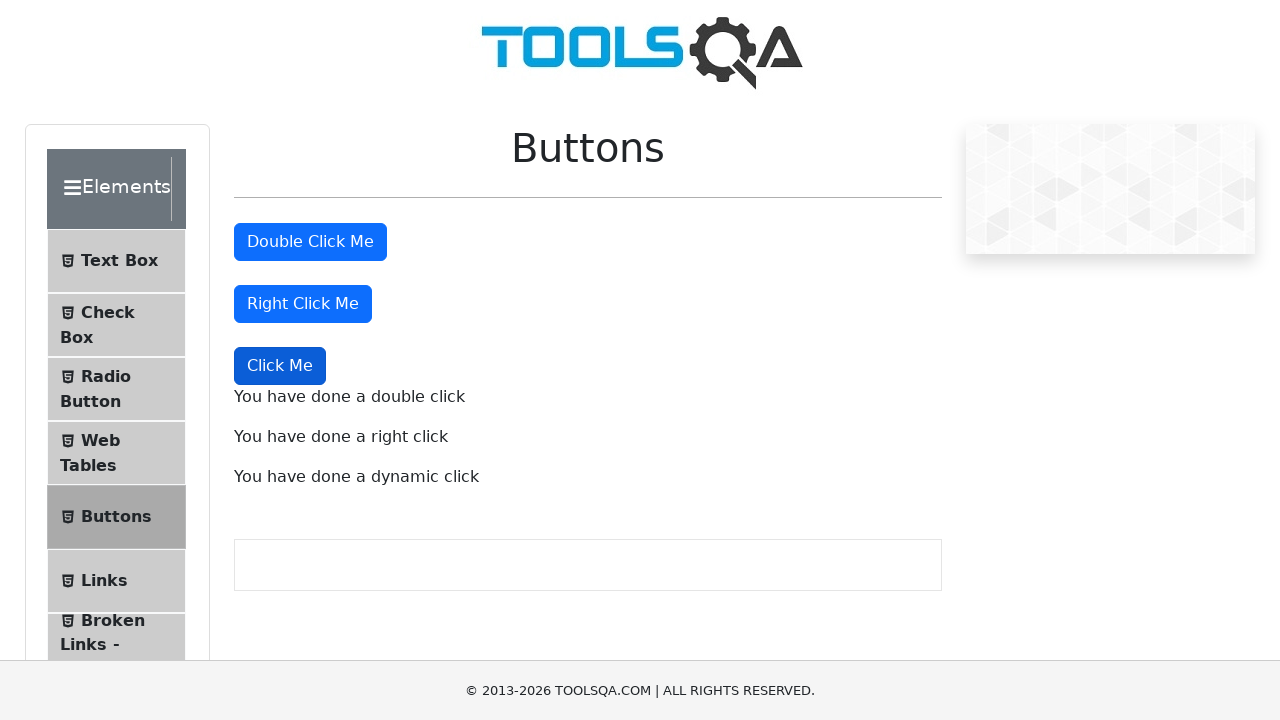